Tests navigation across multiple pages on sitespeed.io website, visiting the main page, examples page, and documentation page in sequence.

Starting URL: https://www.sitespeed.io

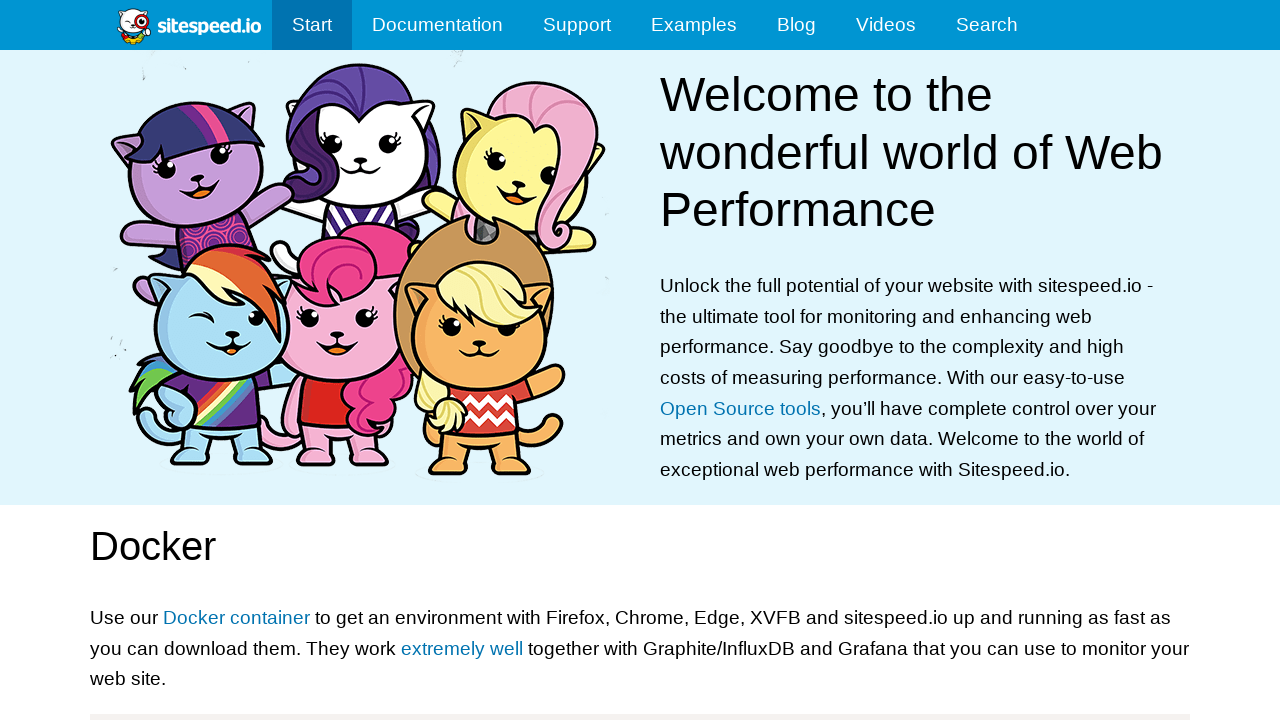

Navigated to sitespeed.io main page
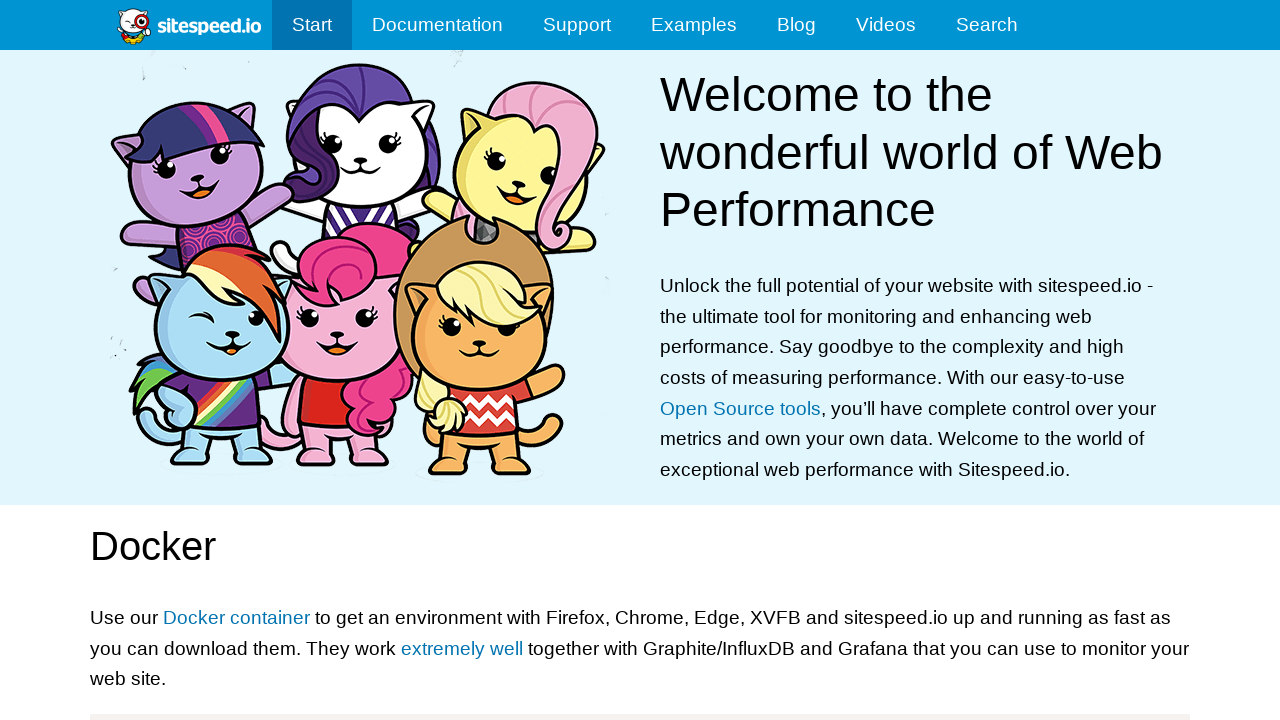

Navigated to examples page
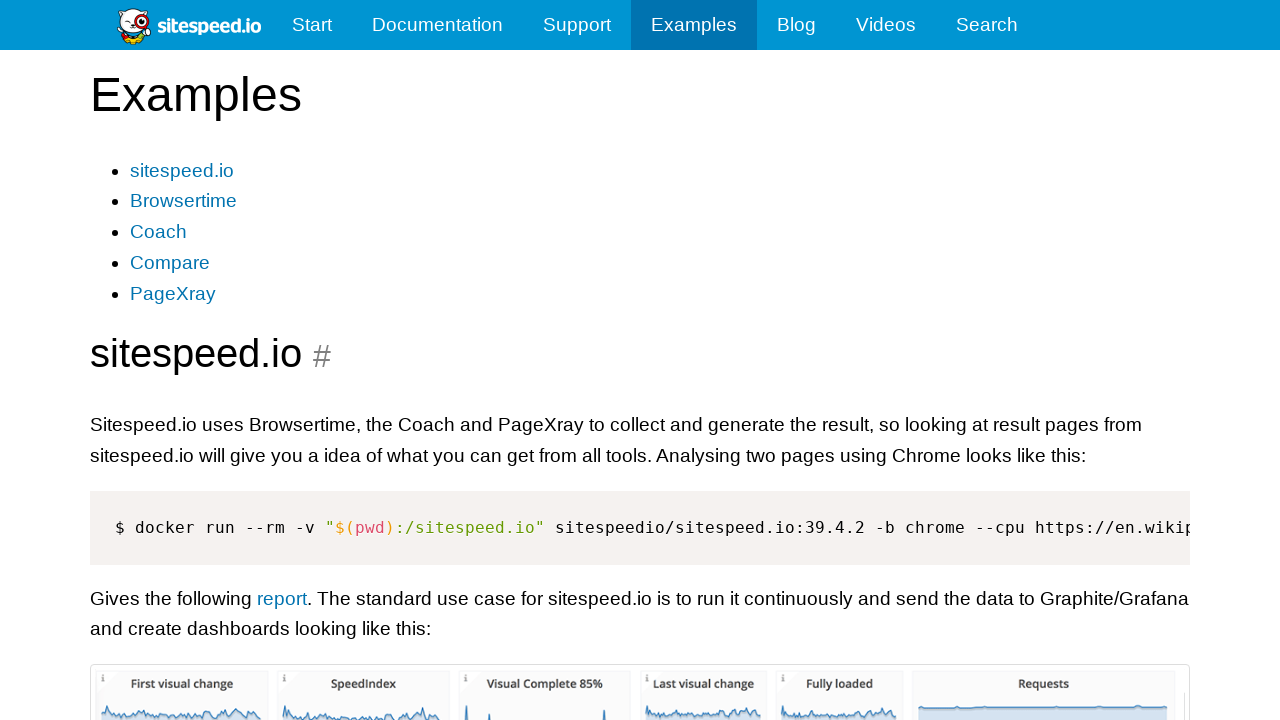

Navigated to documentation page
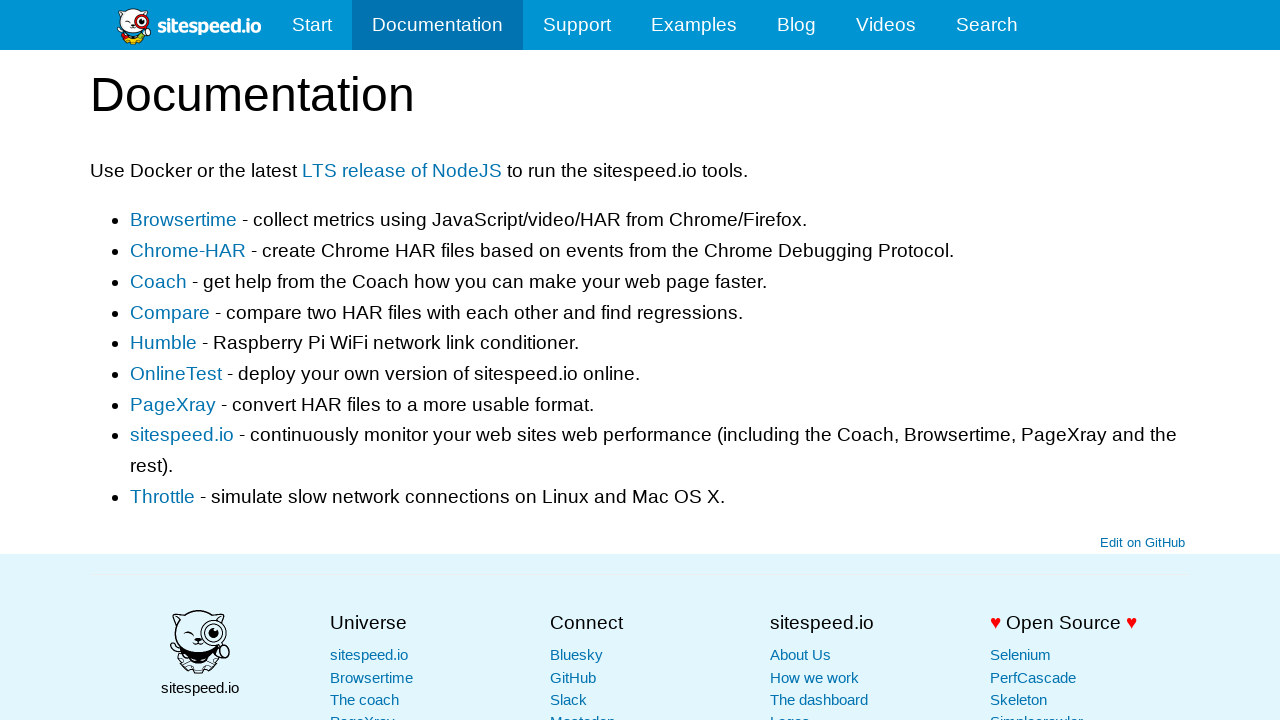

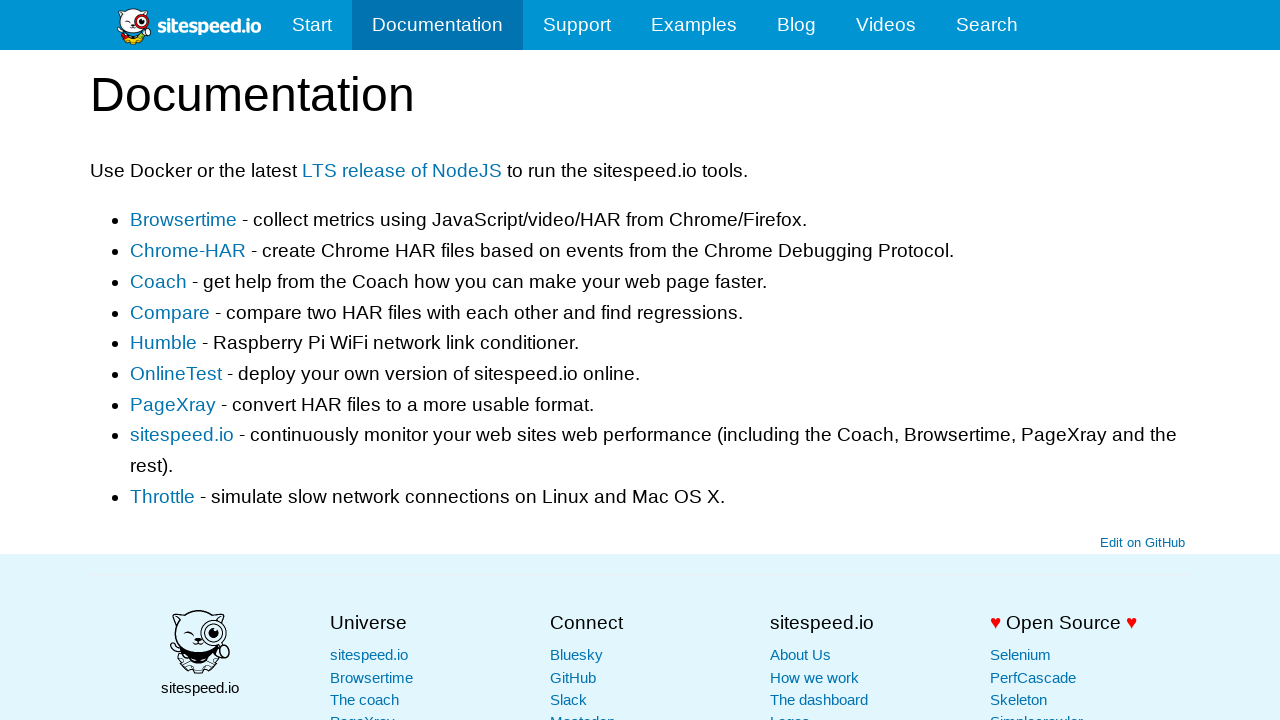